Navigates to Hepsiburada homepage and verifies the page loads successfully

Starting URL: https://www.hepsiburada.com

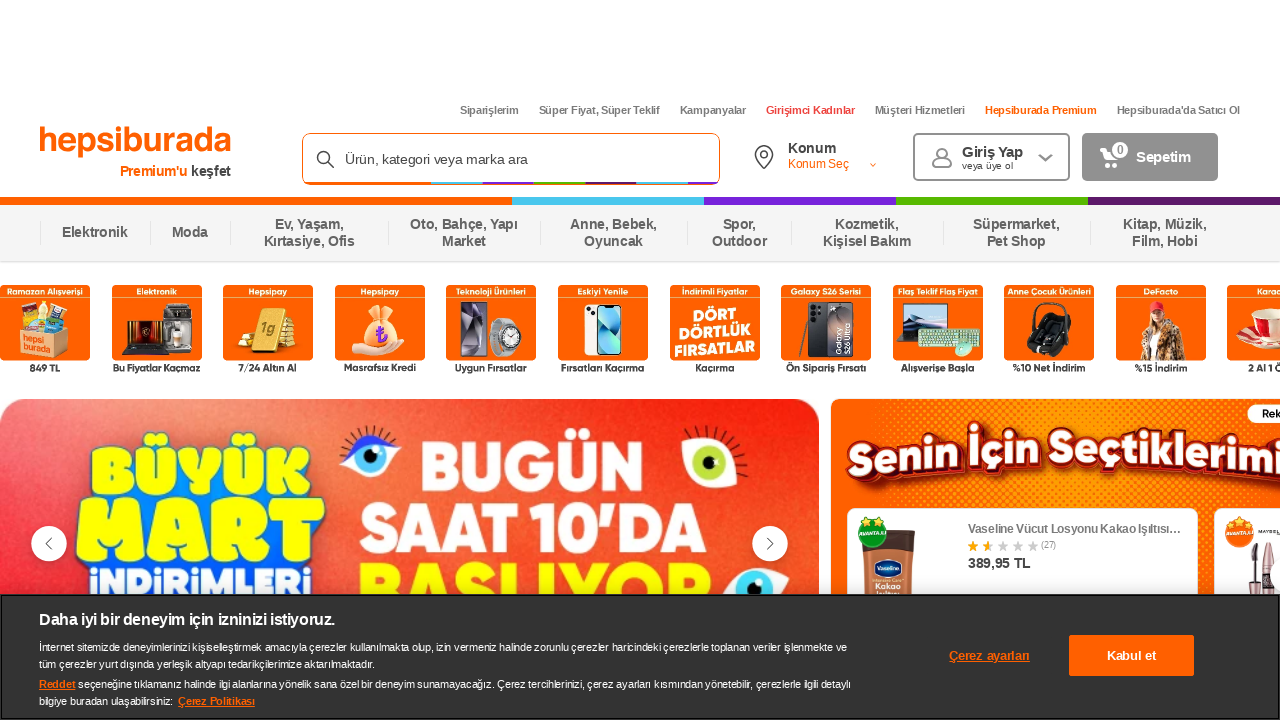

Waited for page DOM to fully load
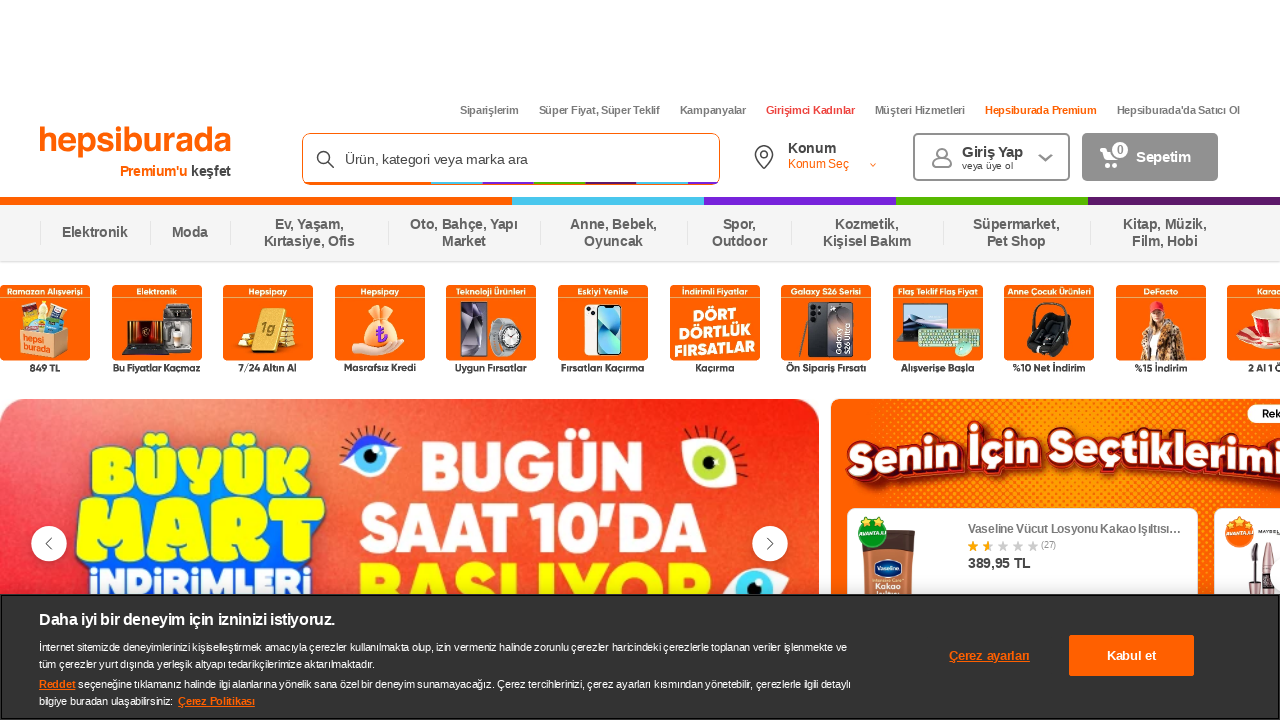

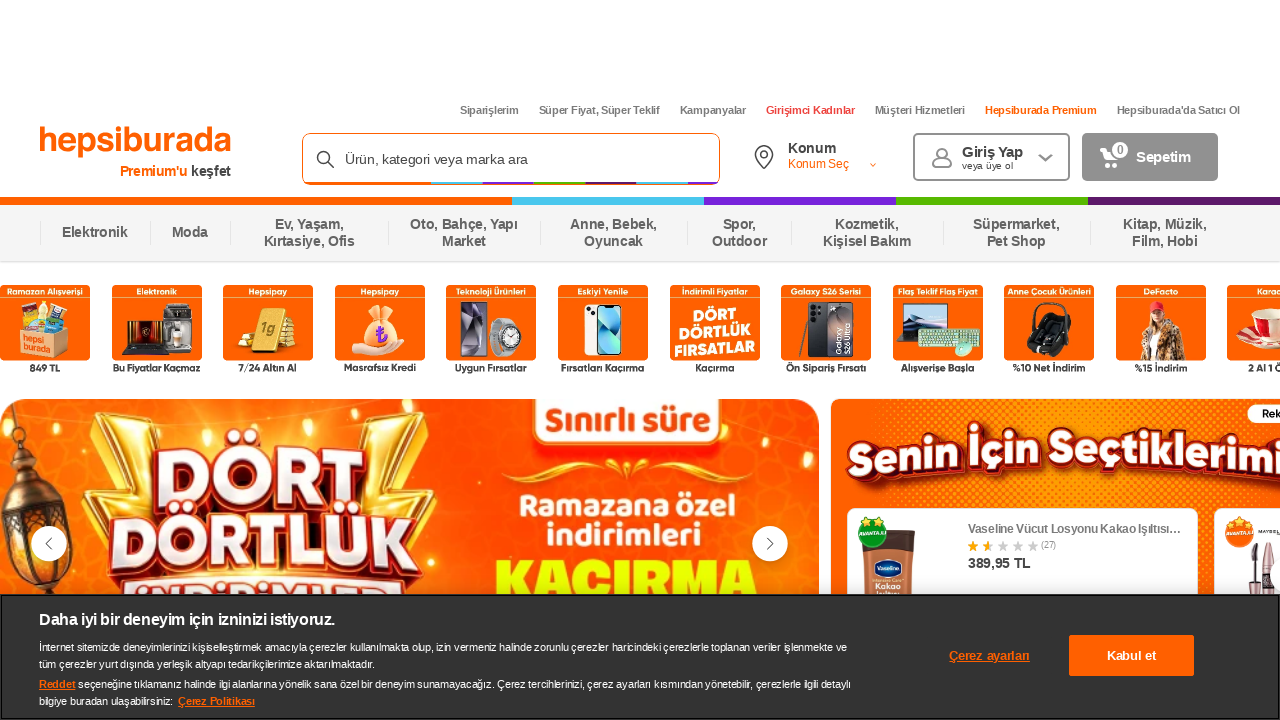